Tests handling a JavaScript prompt dialog by triggering it, entering text, and accepting it

Starting URL: https://the-internet.herokuapp.com/javascript_alerts

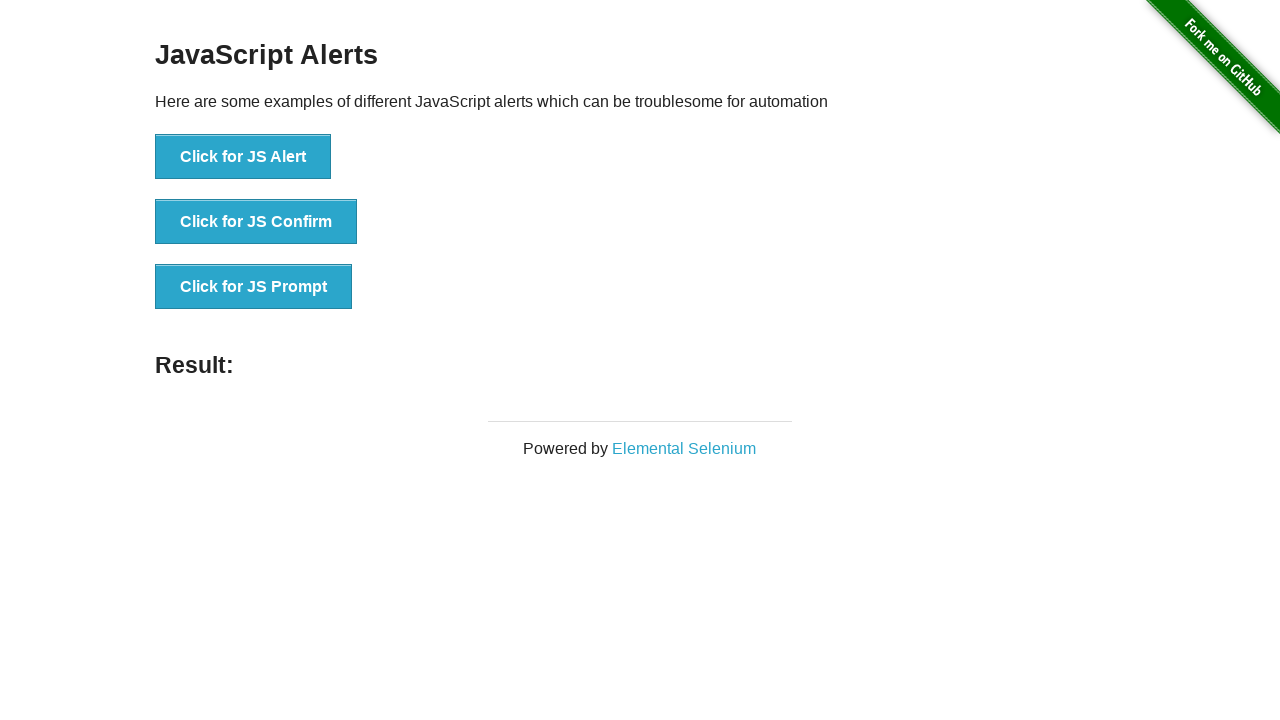

Set up dialog handler to accept prompt with text 'waquar'
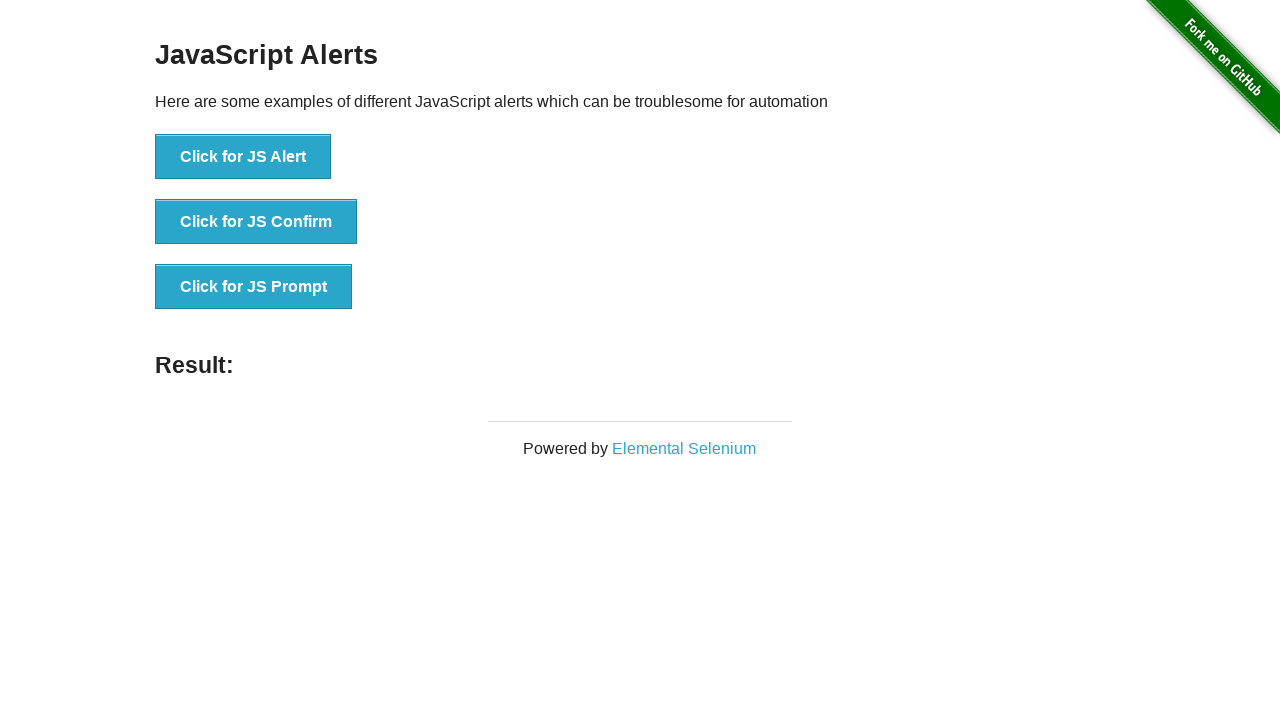

Clicked button to trigger JavaScript prompt dialog at (254, 287) on xpath=//button[@onclick='jsPrompt()']
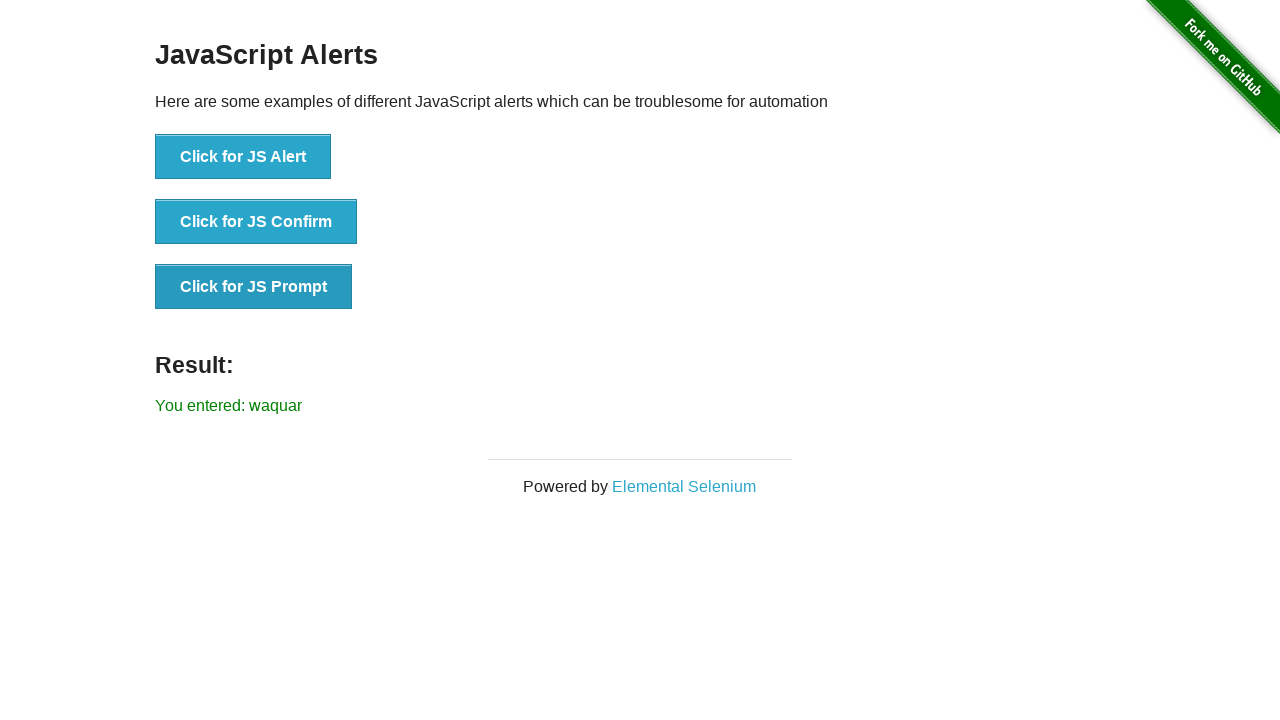

Waited 500ms for dialog to be handled
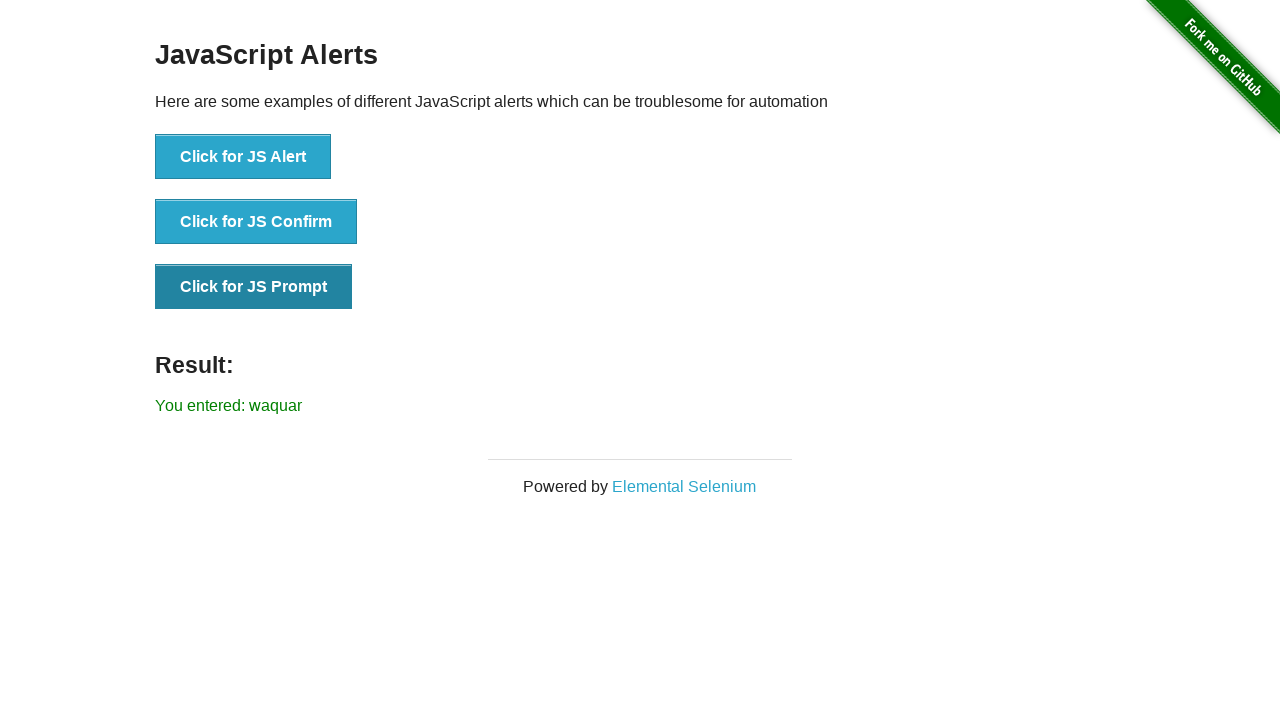

Retrieved result text from page
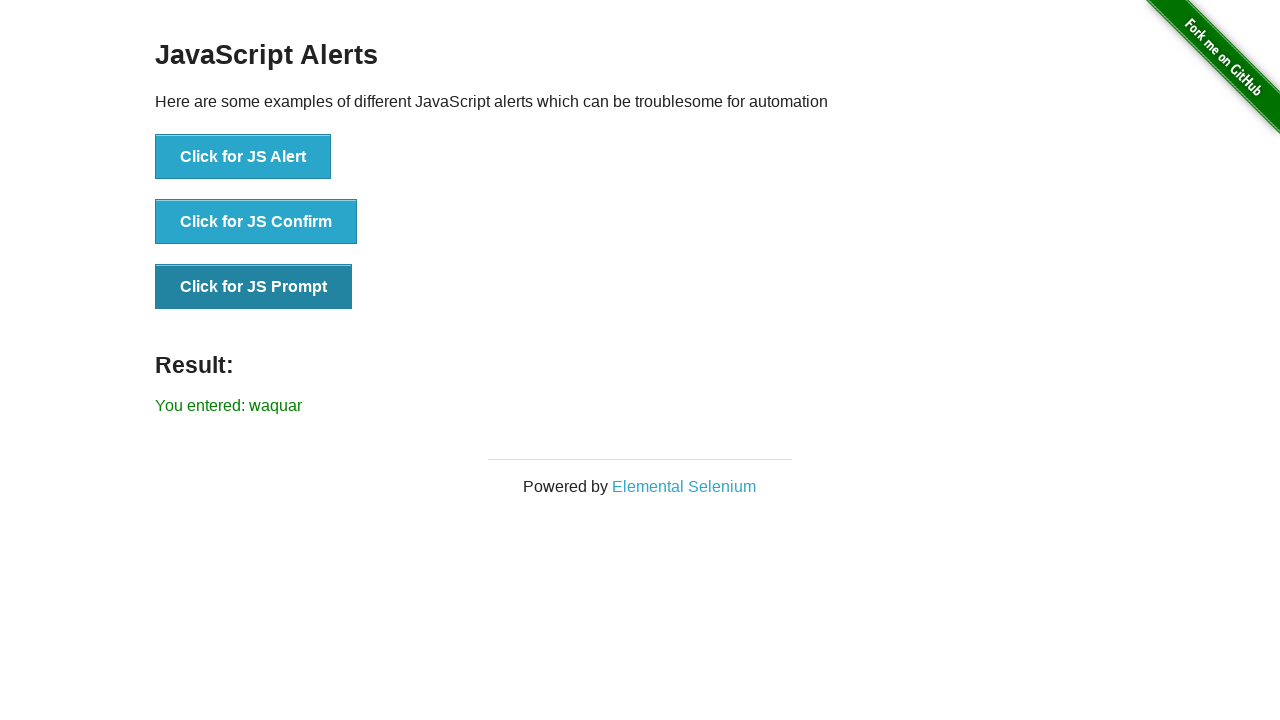

Asserted that result text matches 'You entered: waquar'
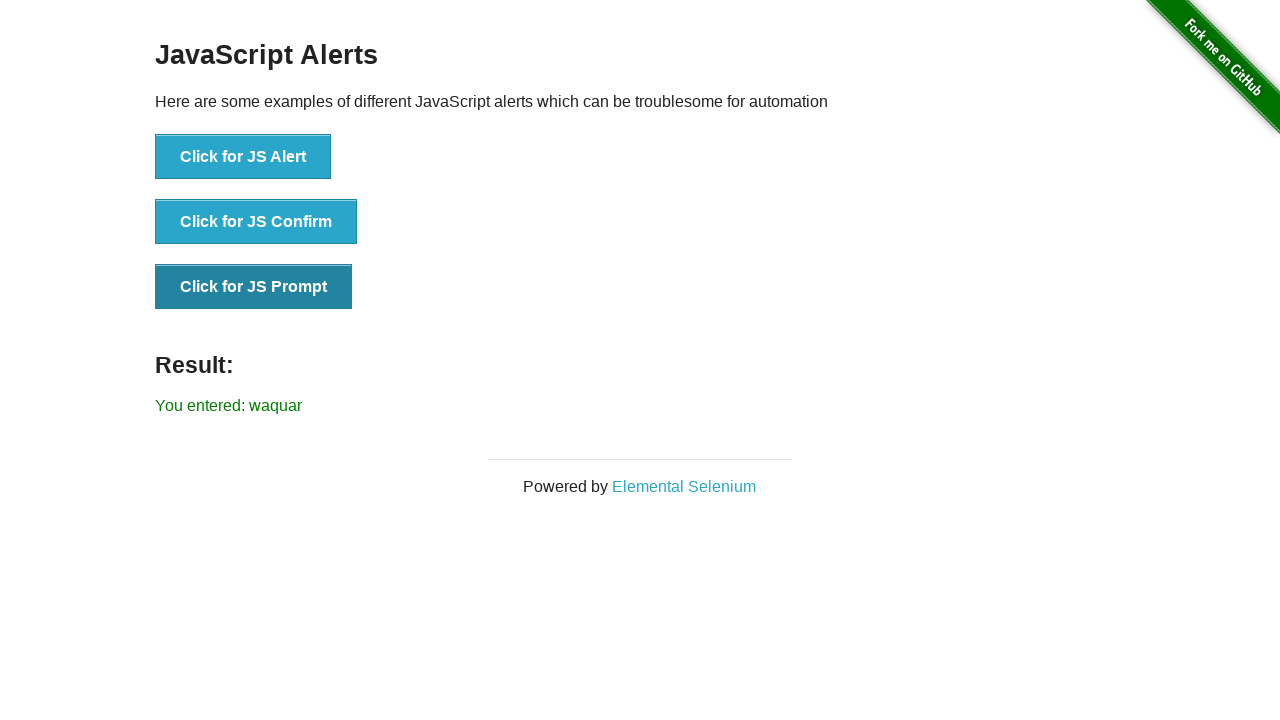

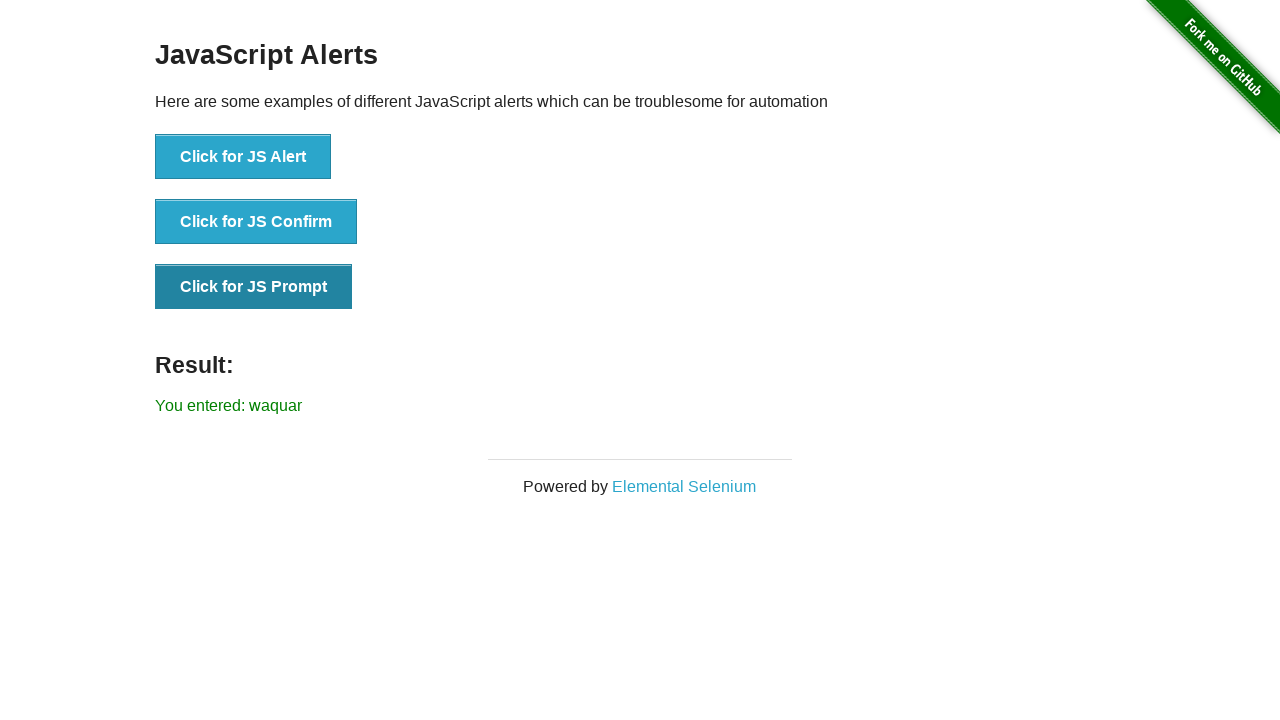